Verifies that the Side Cart module is visible on the shop page

Starting URL: https://demo.athemes.com/merchant/shop/?tclick=.site-header-cart%20a.cart-contents&add-to-cart=95

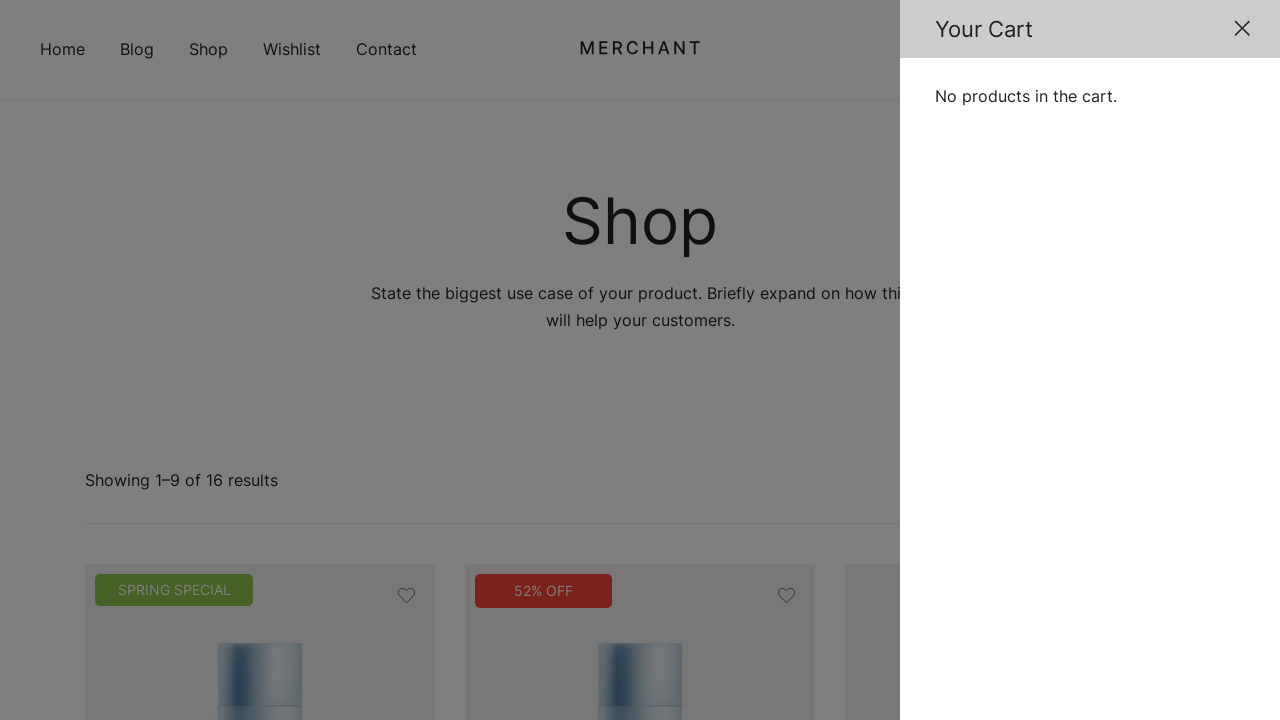

Navigated to shop page with cart item added
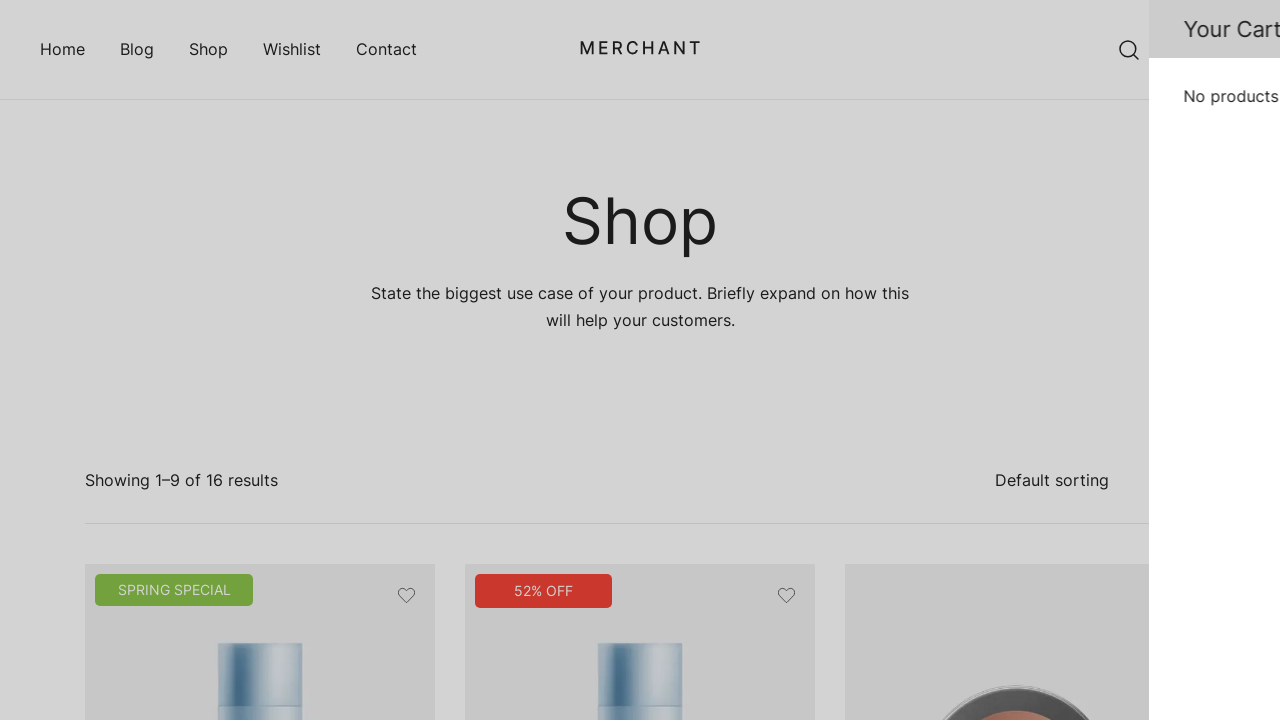

Side Cart module became visible
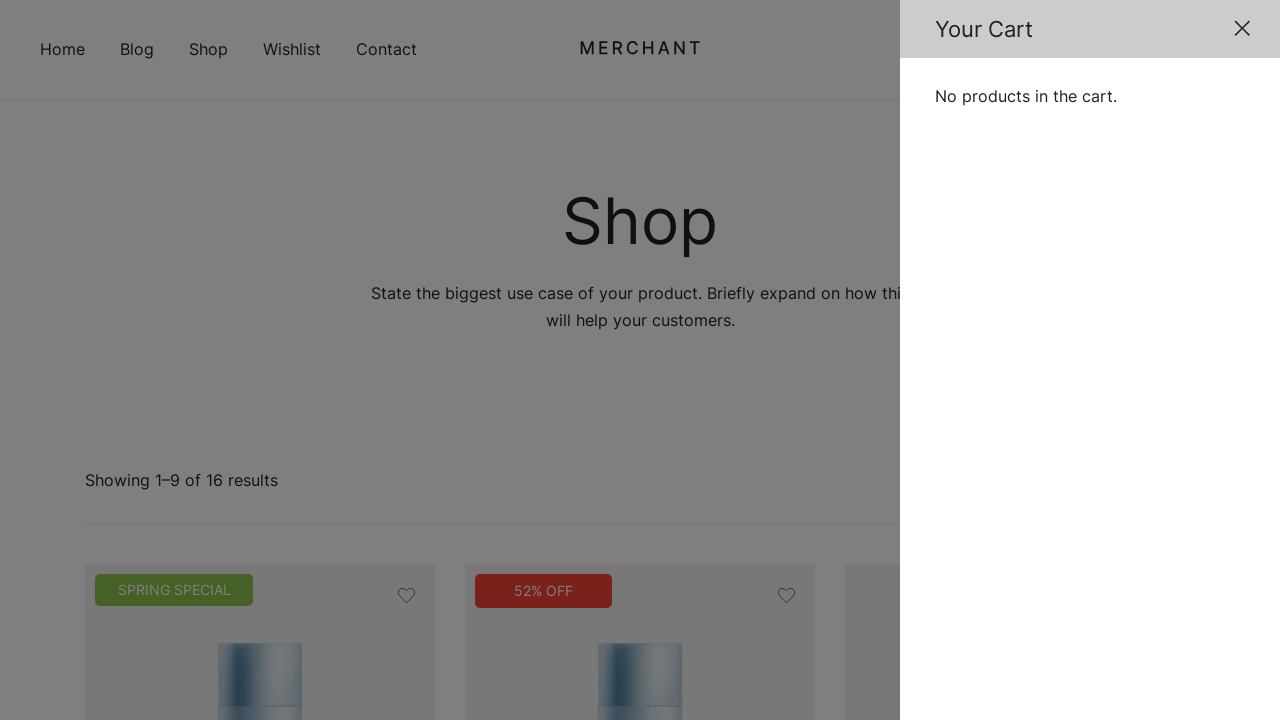

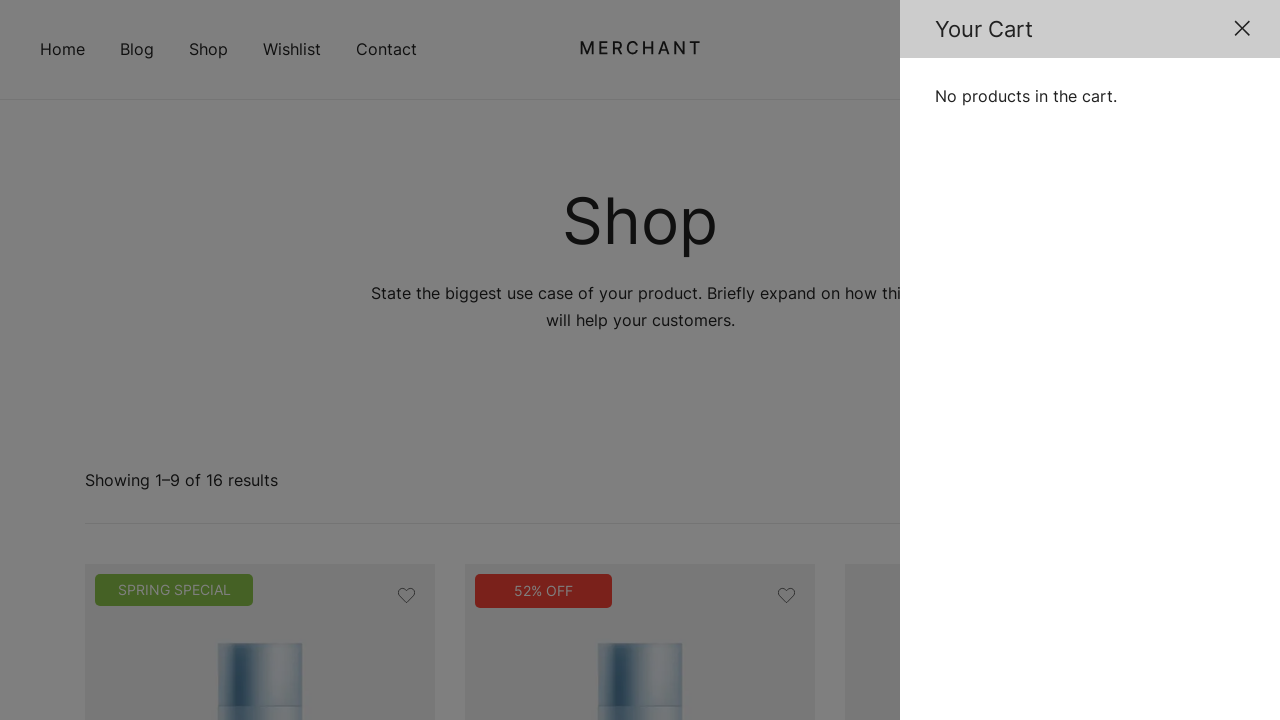